Tests iframe interaction by navigating through nested frames and verifying content in the left frame contains 'LEFT'

Starting URL: https://the-internet.herokuapp.com/

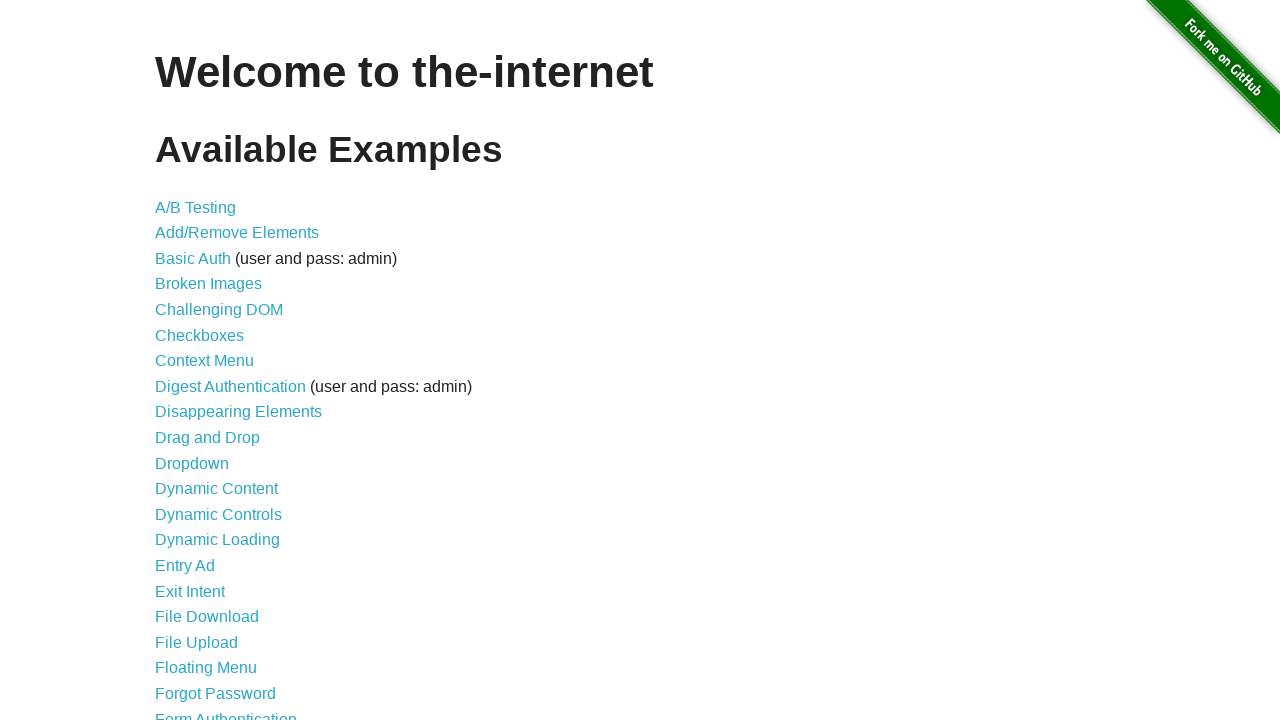

Clicked on Frames link at (182, 361) on [href='/frames']
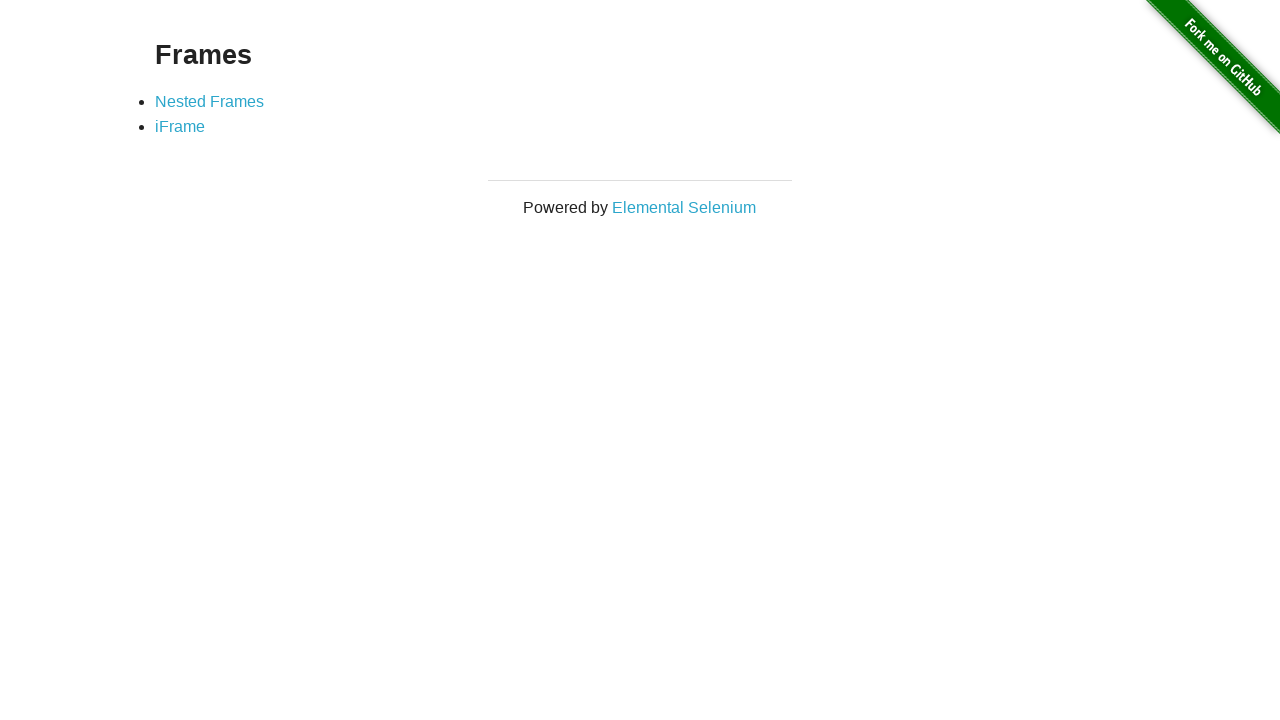

Clicked on Nested Frames link at (210, 101) on [href='/nested_frames']
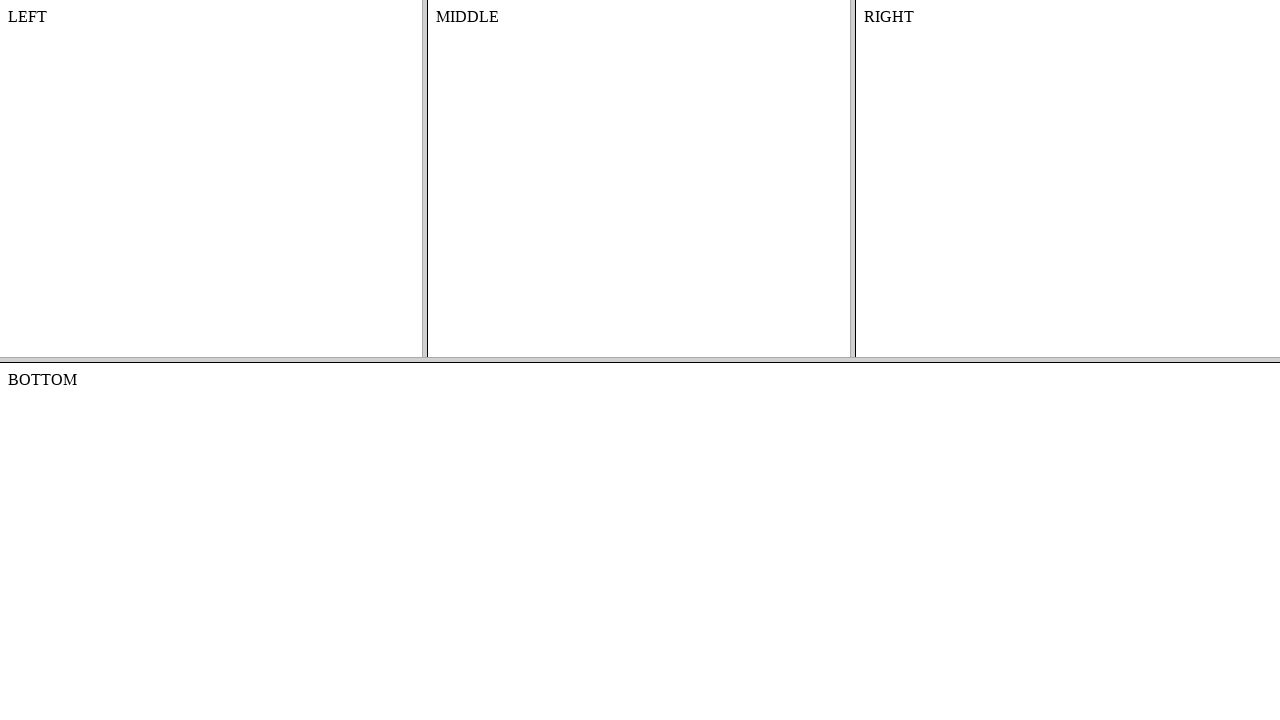

Located top frame with src='/frame_top'
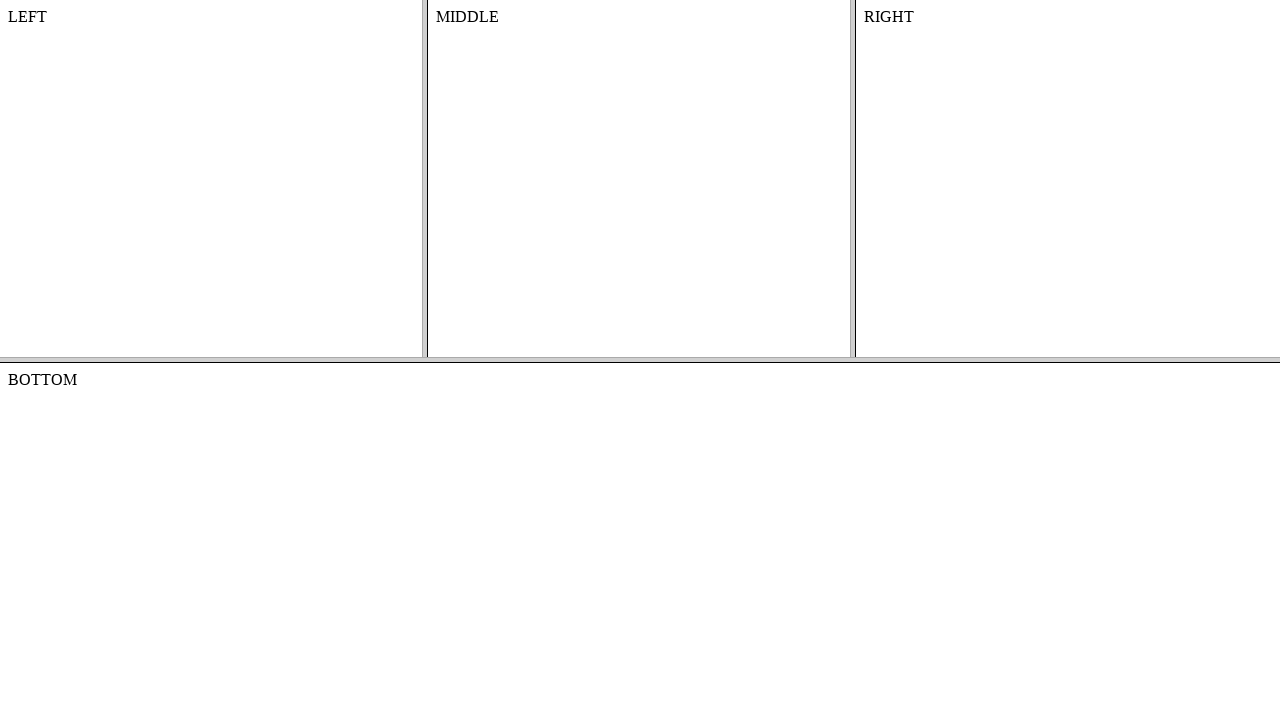

Located left frame nested within top frame
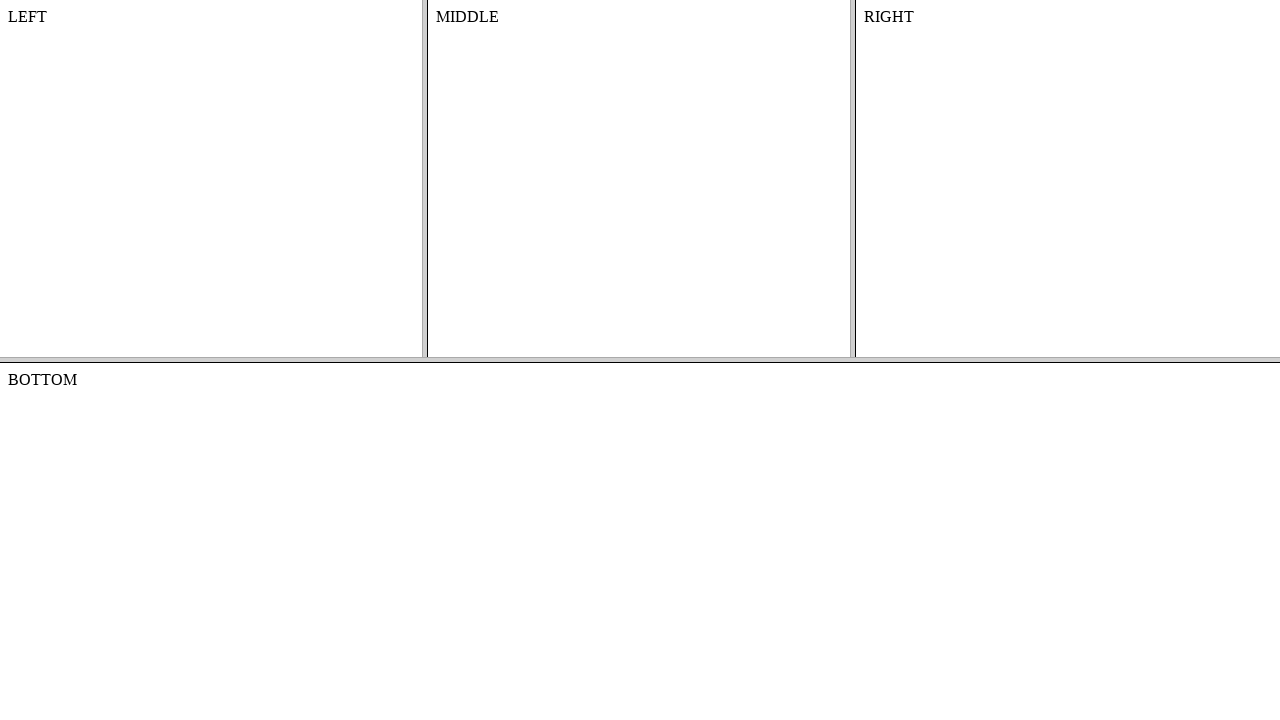

Waited for body element in left frame to be available
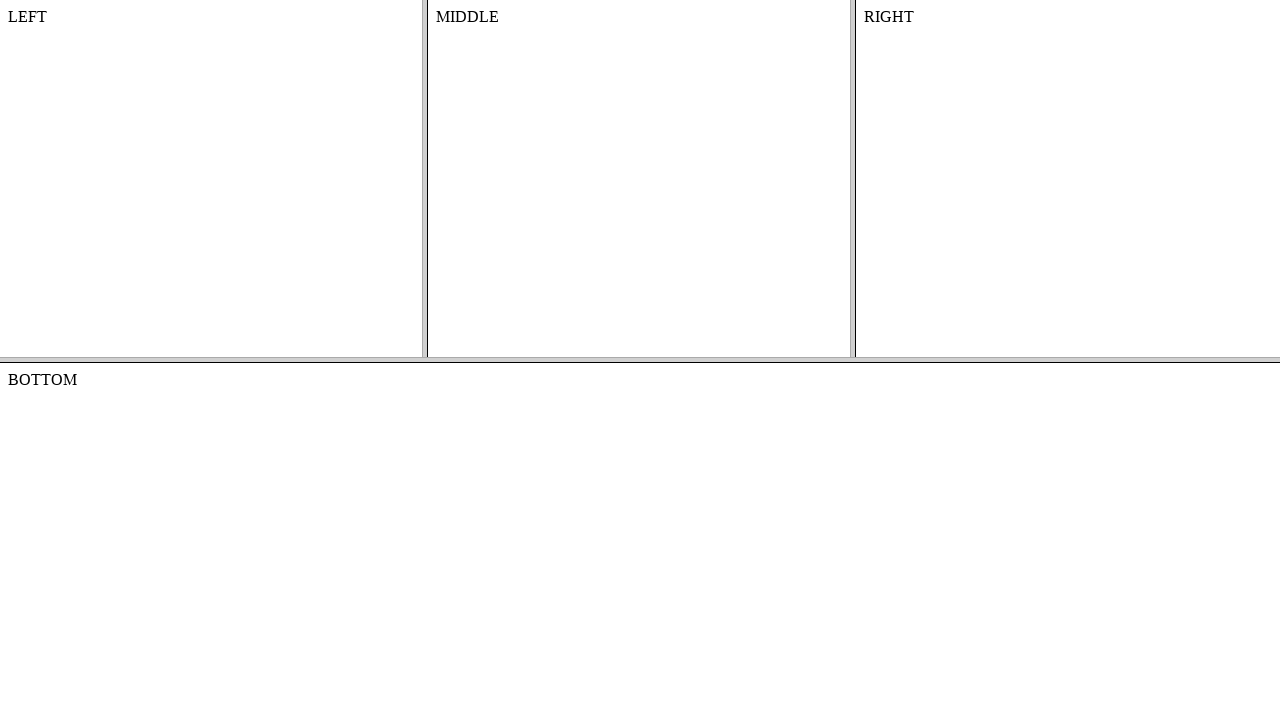

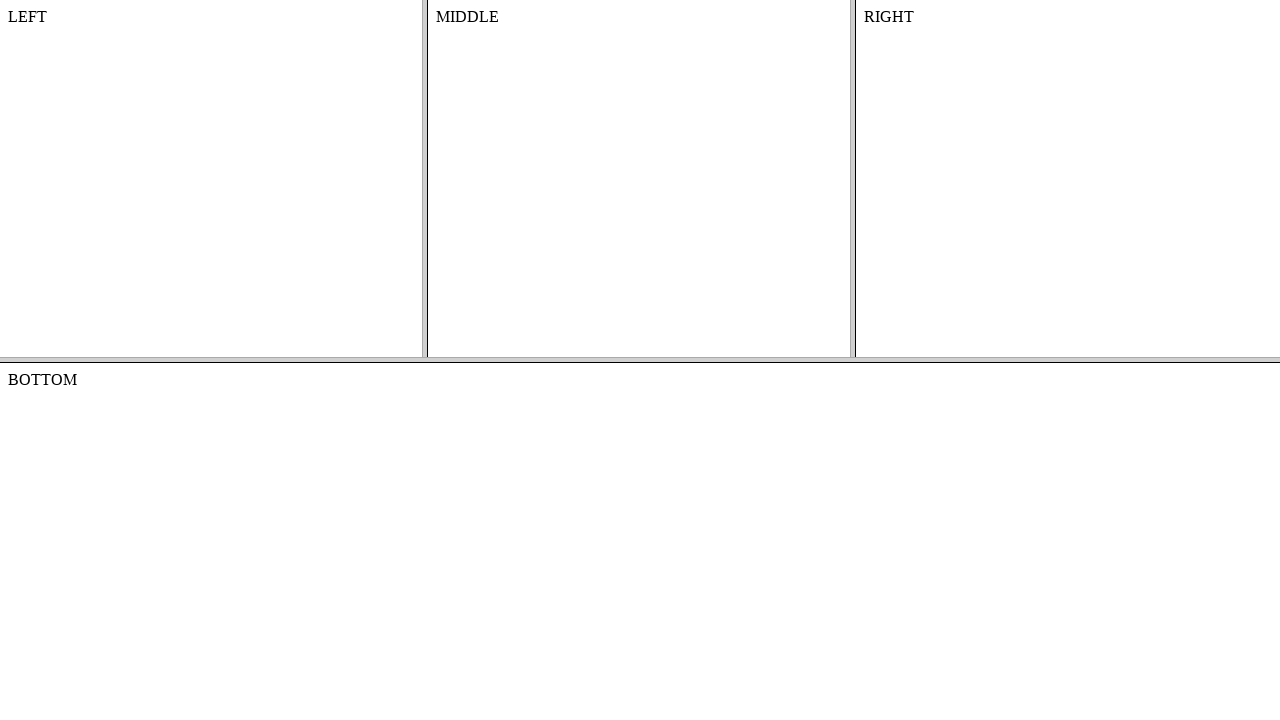